Tests wait functionality by clicking buttons that reveal text fields with delays, then filling those fields

Starting URL: https://www.hyrtutorials.com/p/waits-demo.html

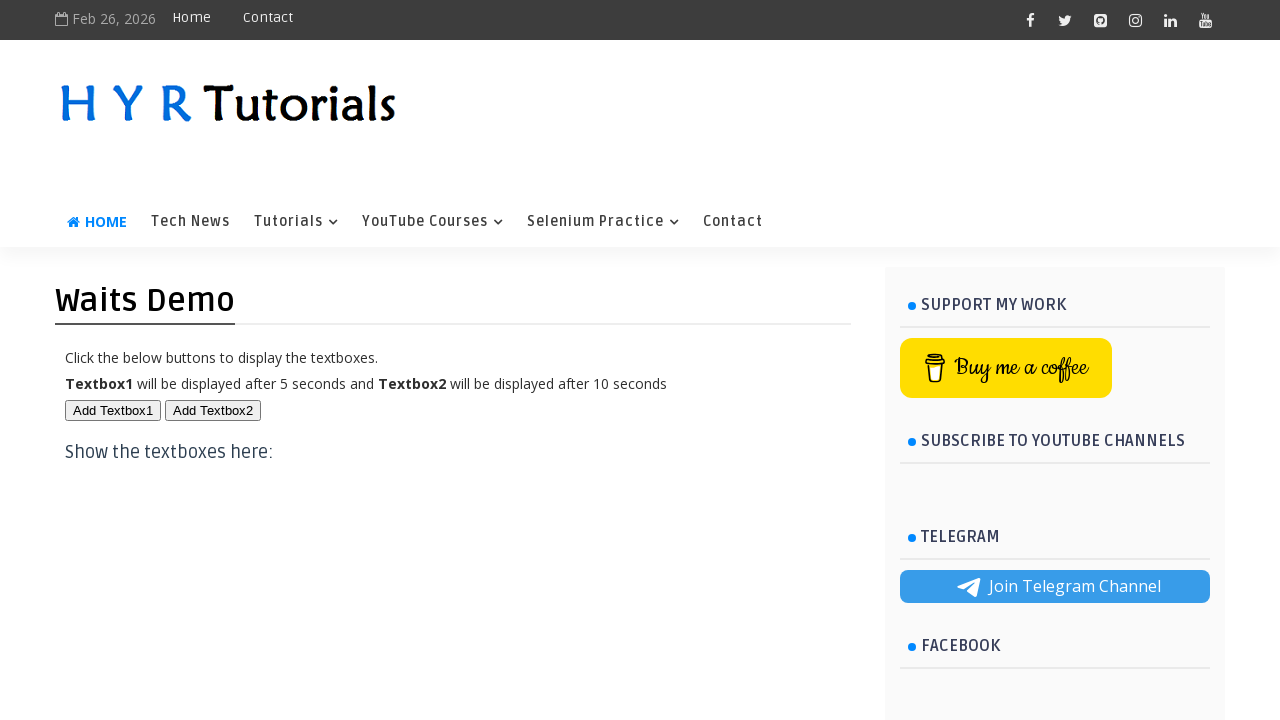

Clicked first button to reveal text field at (113, 410) on #btn1
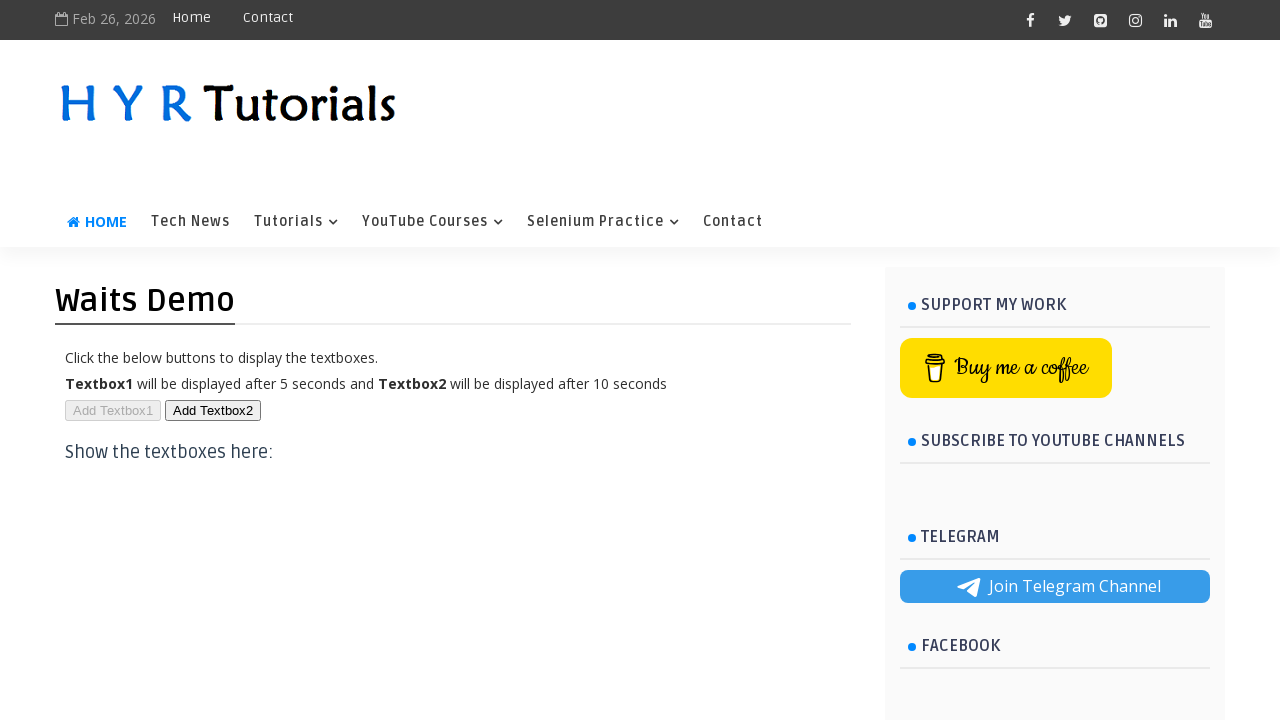

Filled first text field with 'Jp' after implicit wait on #txt1
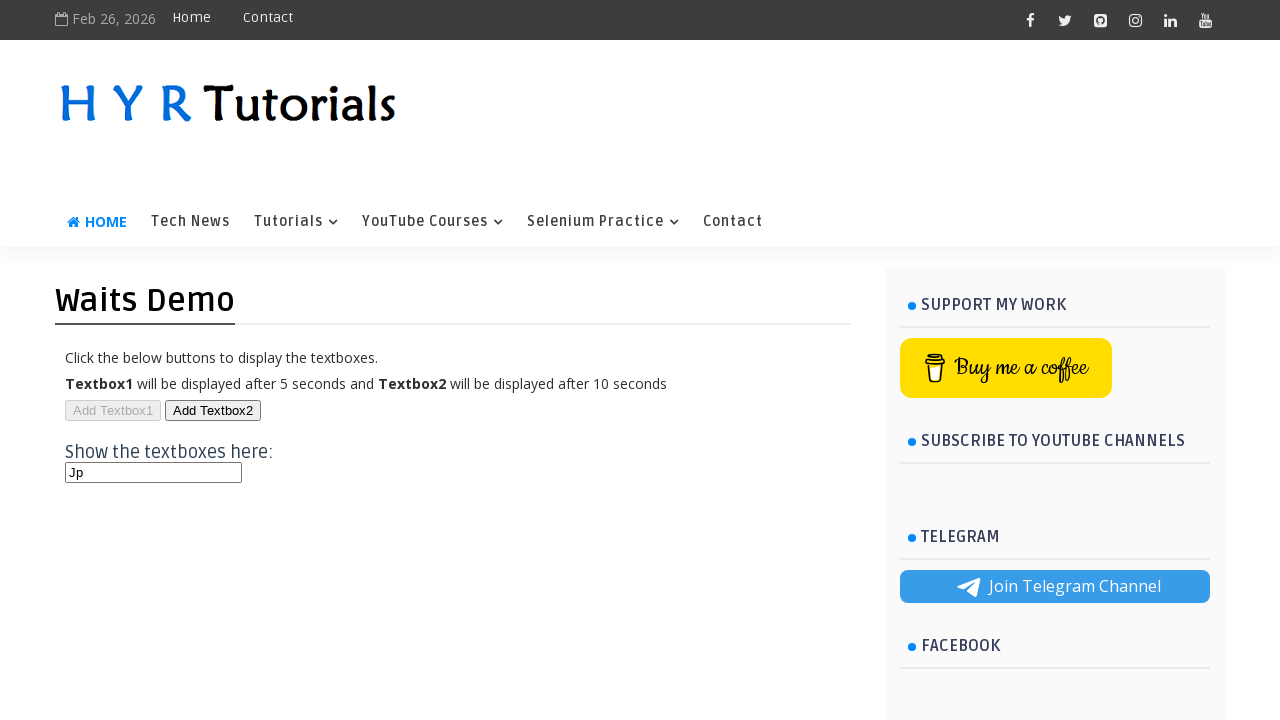

Clicked second button to reveal another text field at (213, 410) on #btn2
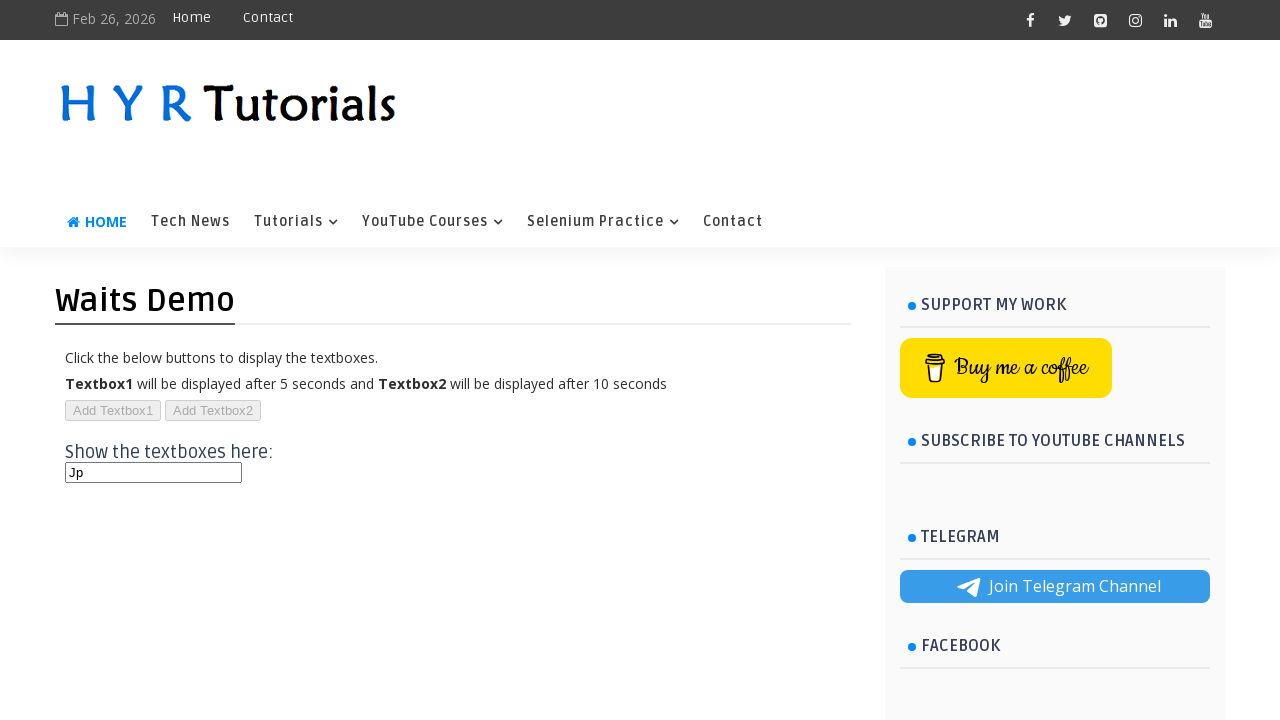

Filled second text field with 'reddy' after implicit wait on #txt2
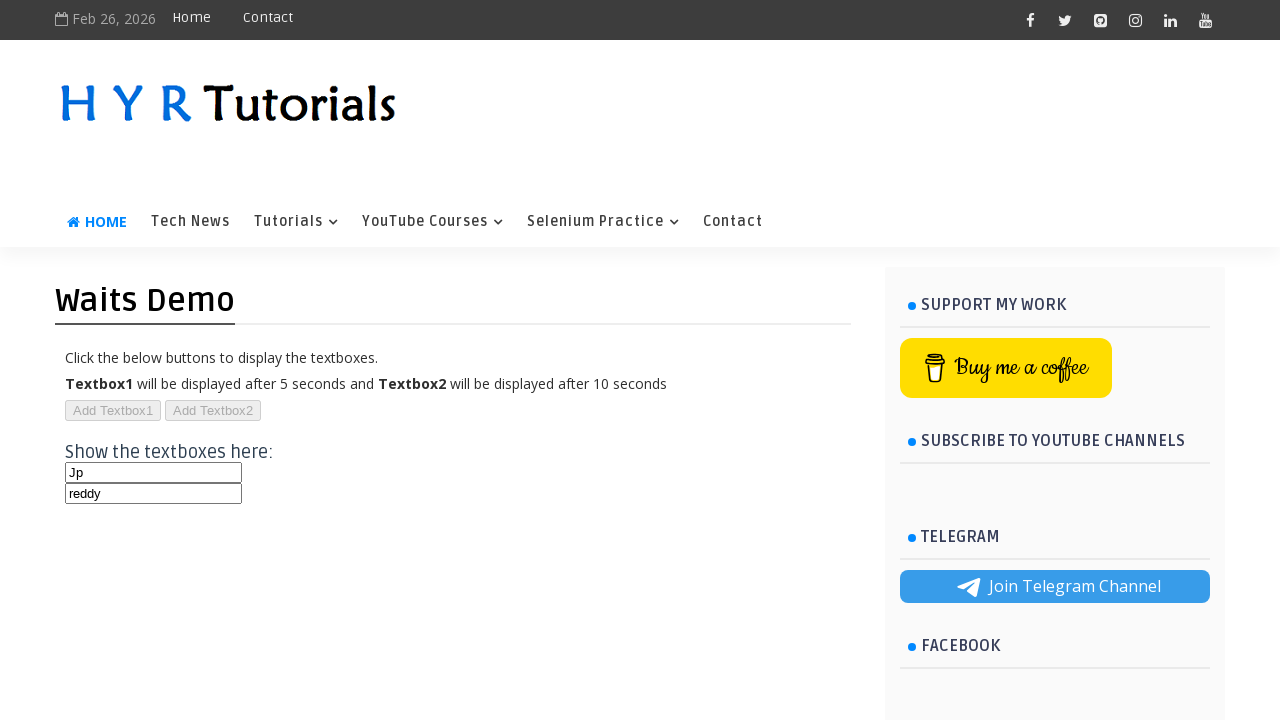

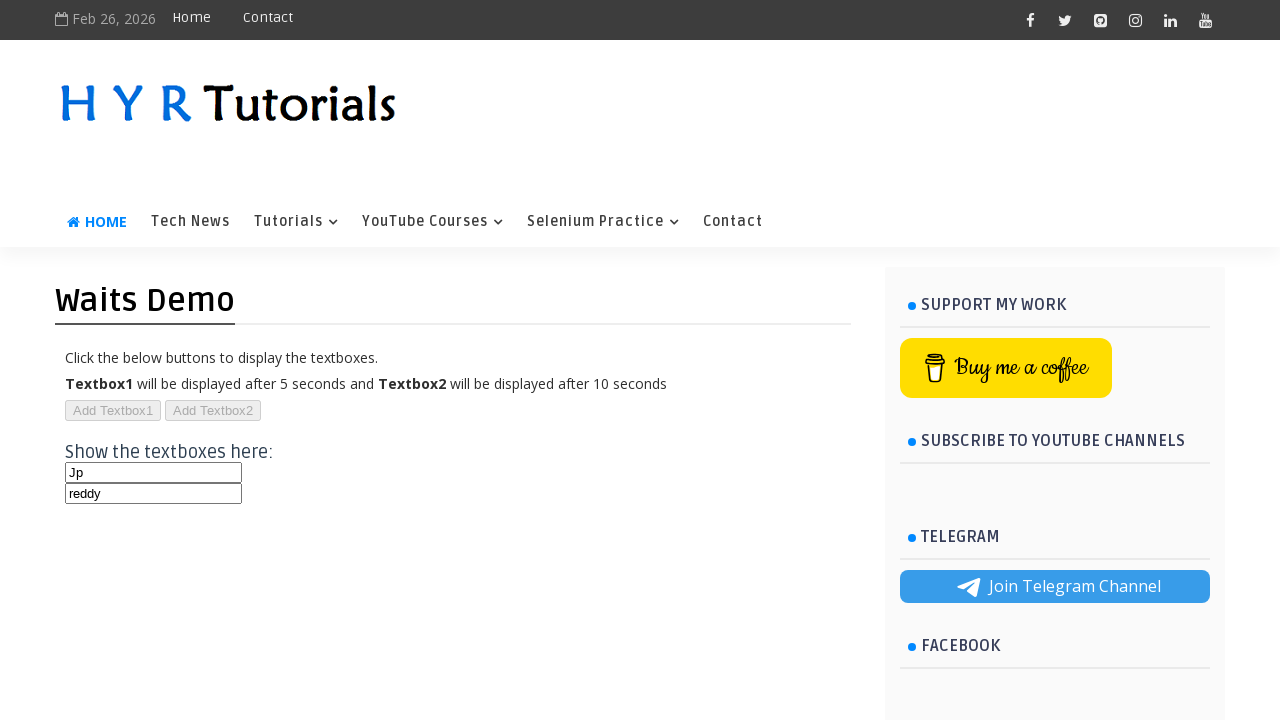